Tests interaction with form elements including clicking a checkbox, filling an email input field, and clearing the input field on Selenium's test page

Starting URL: https://www.selenium.dev/selenium/web/inputs.html

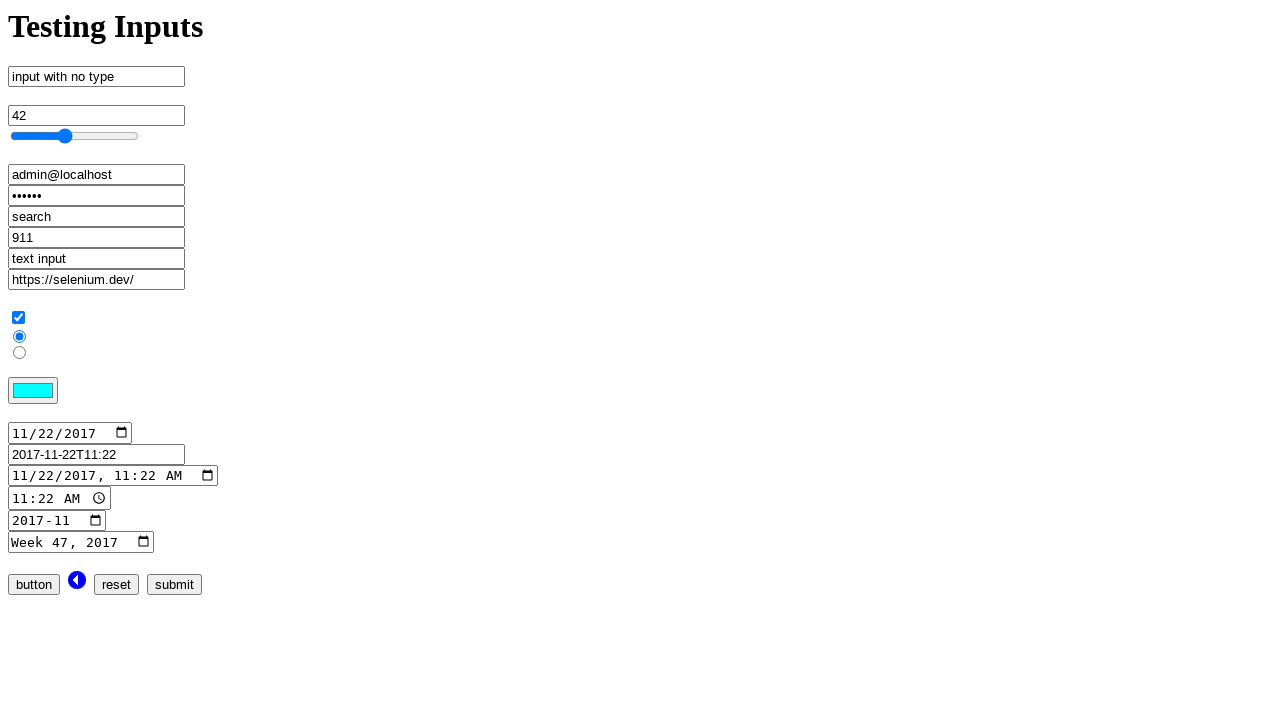

Navigated to Selenium's test page for form inputs
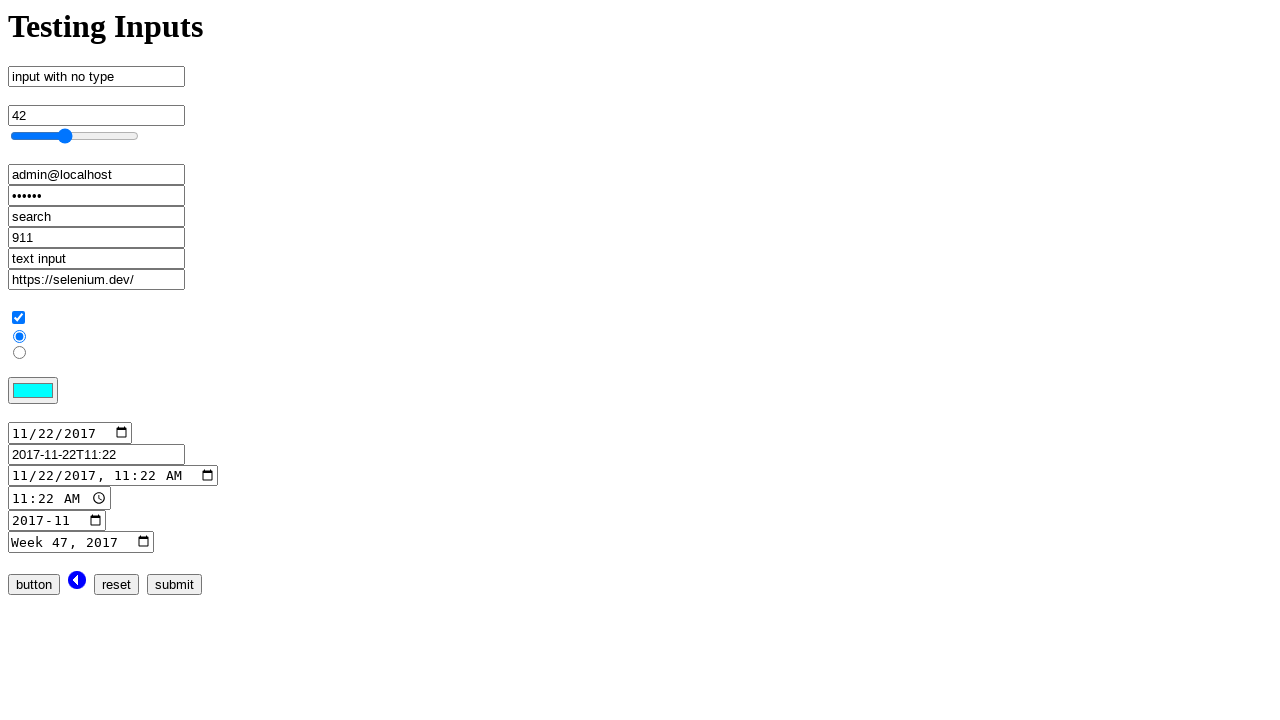

Clicked the checkbox input element at (18, 318) on input[name='checkbox_input']
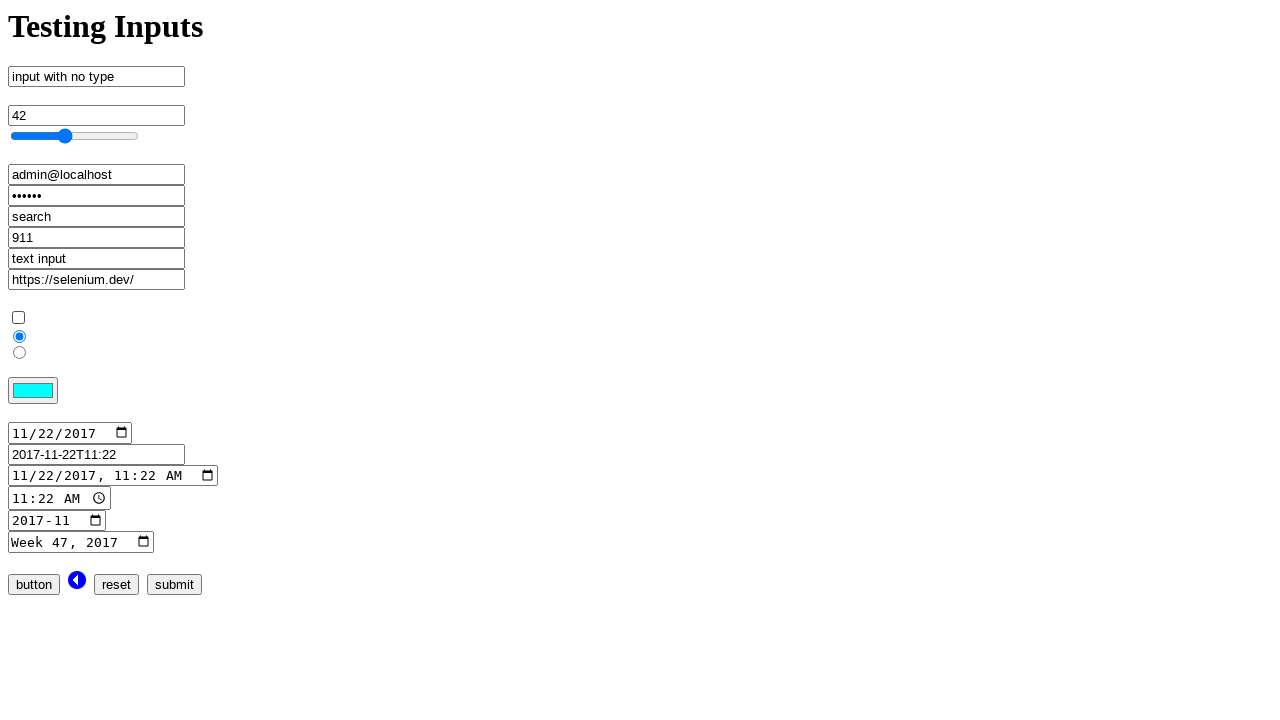

Cleared the email input field on input[name='email_input']
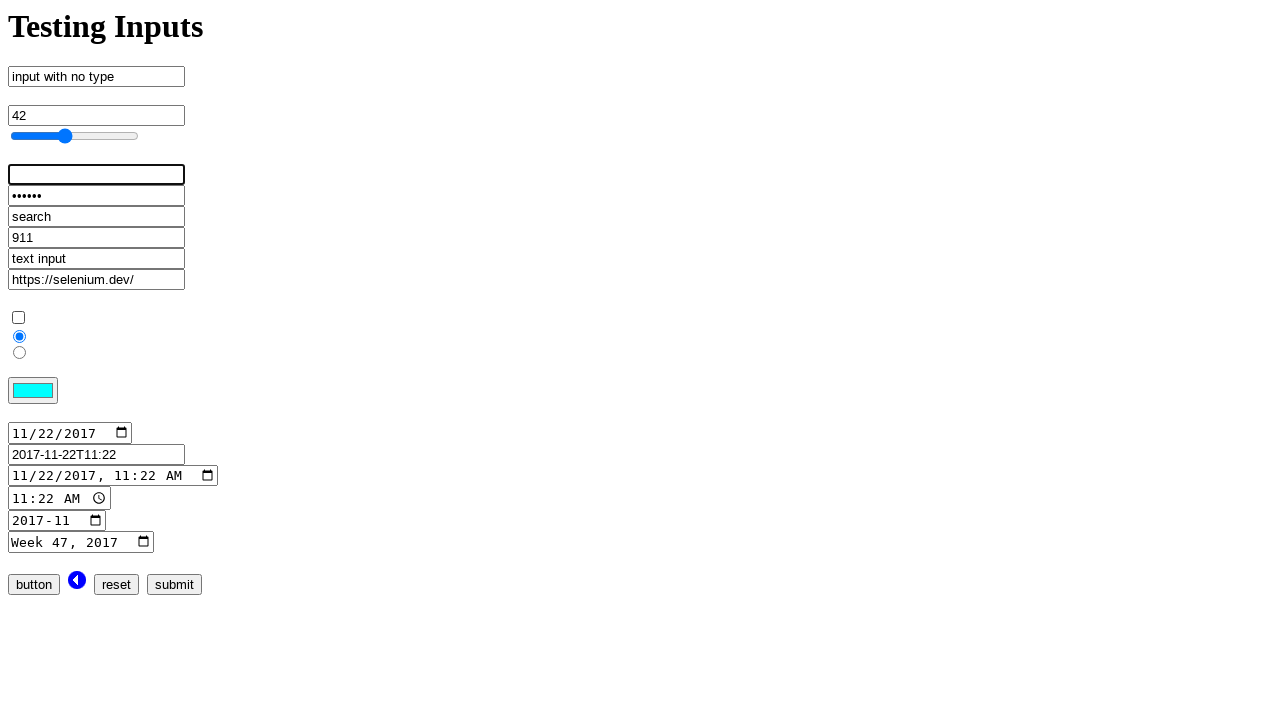

Filled email input field with 'admin@localhost.dev' on input[name='email_input']
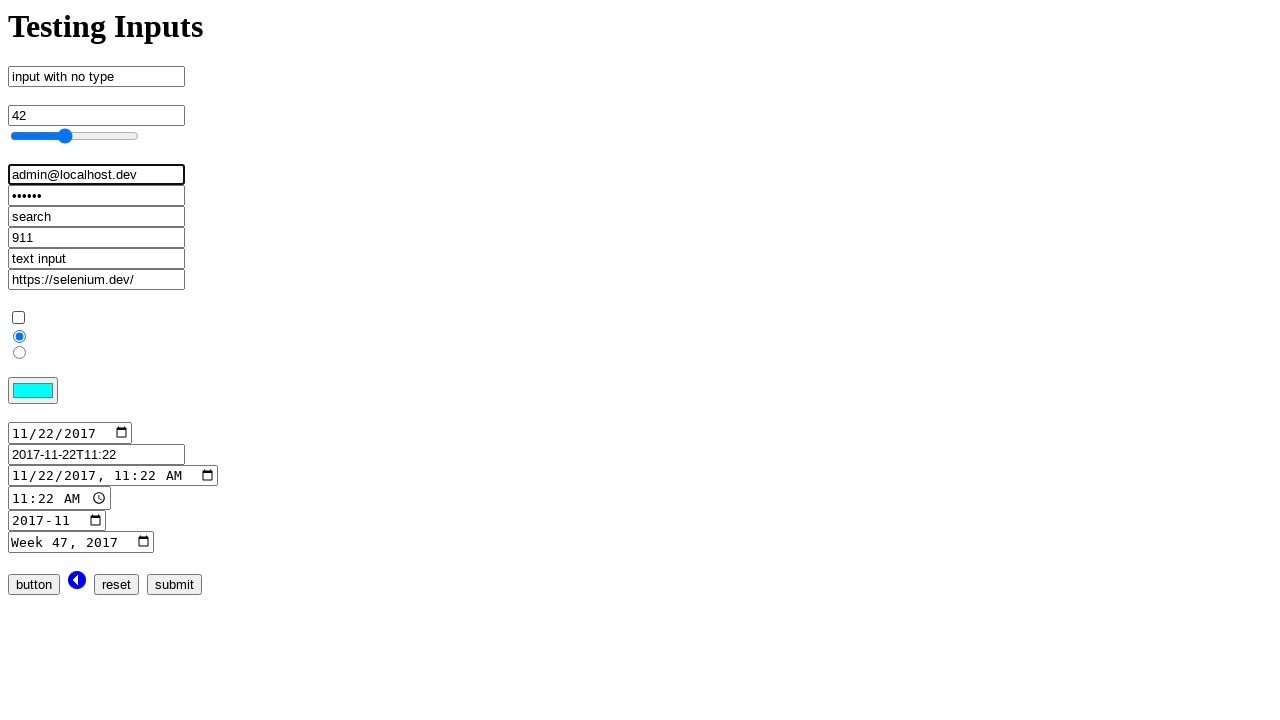

Cleared the email input field again on input[name='email_input']
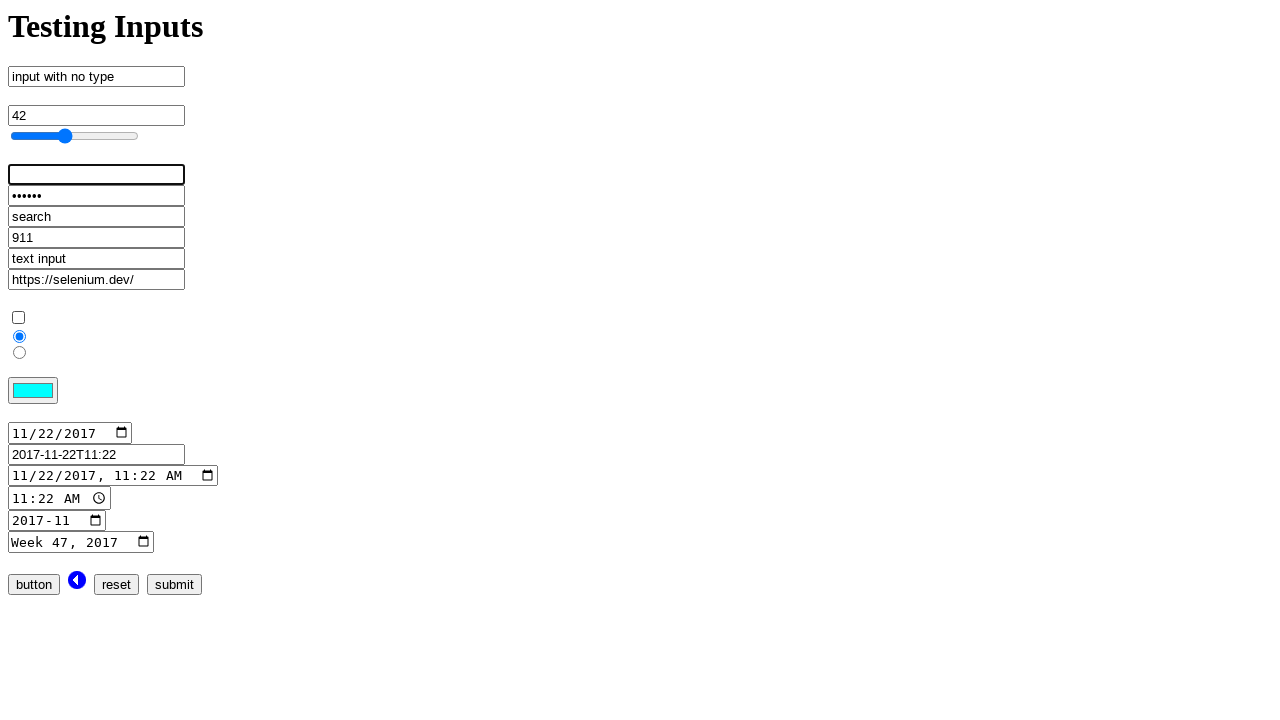

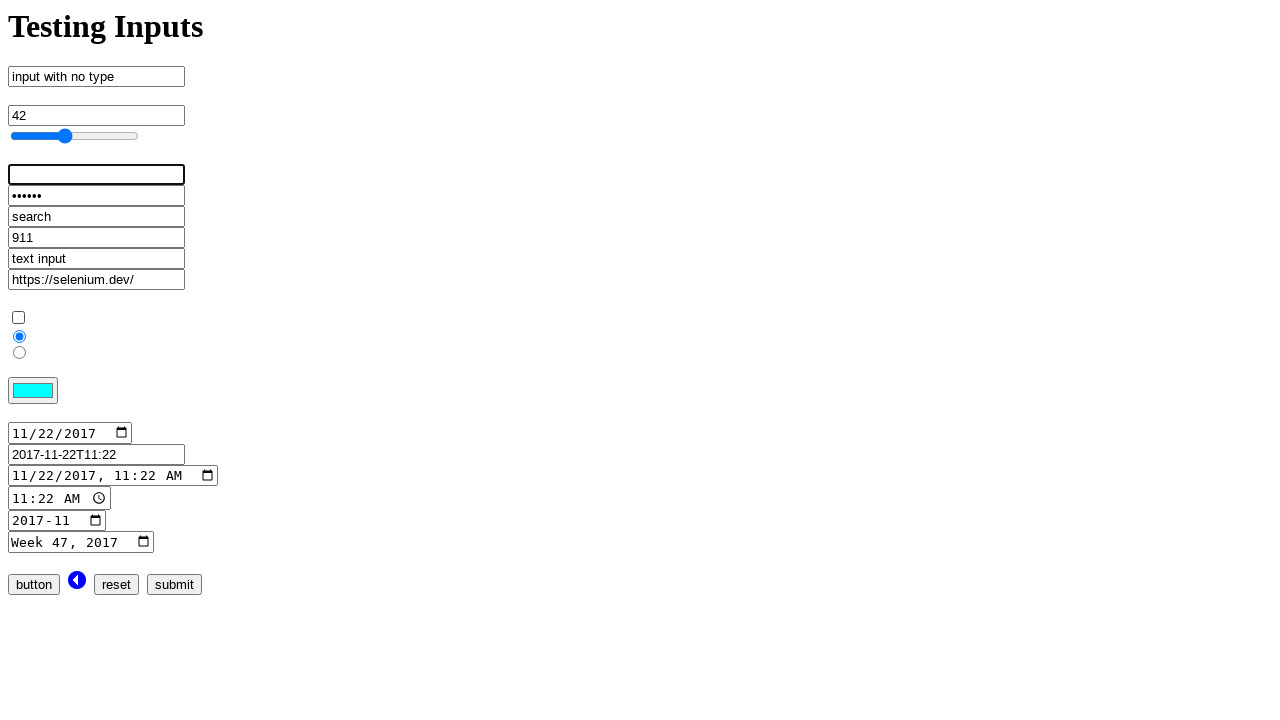